Navigates to inputs page and retrieves the tag name of the email input element

Starting URL: https://www.selenium.dev/selenium/web/inputs.html

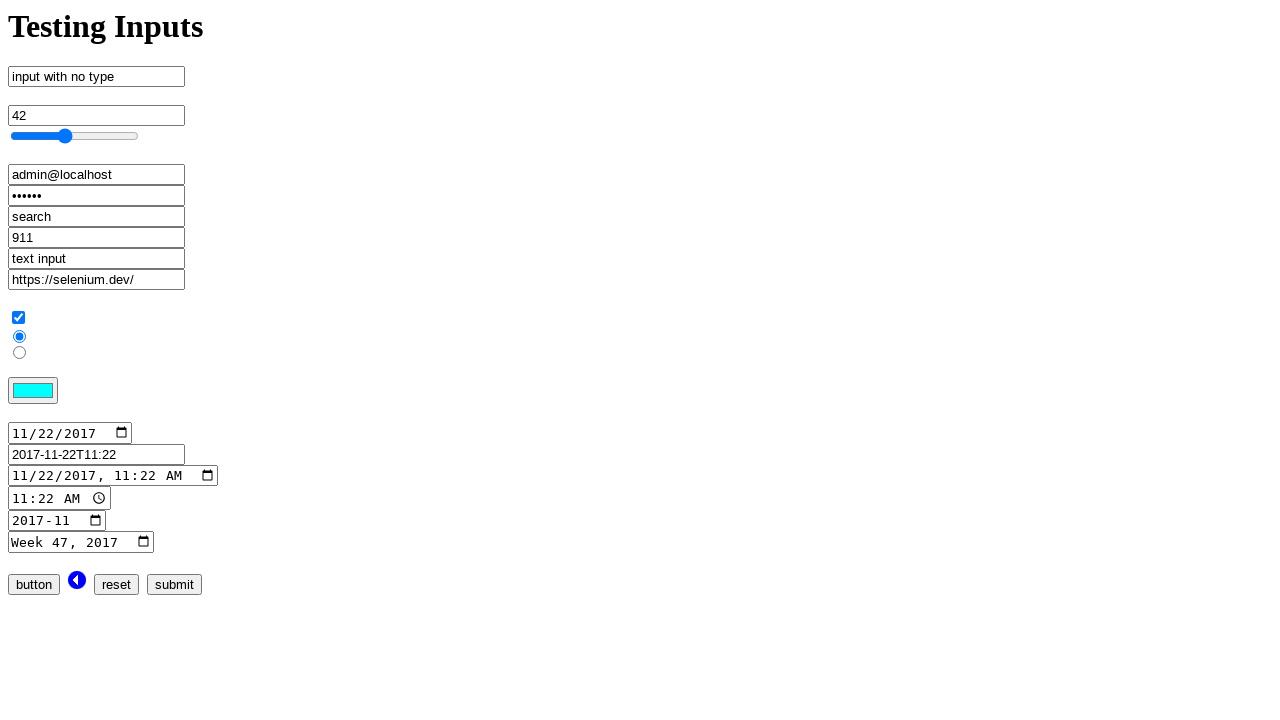

Navigated to inputs page
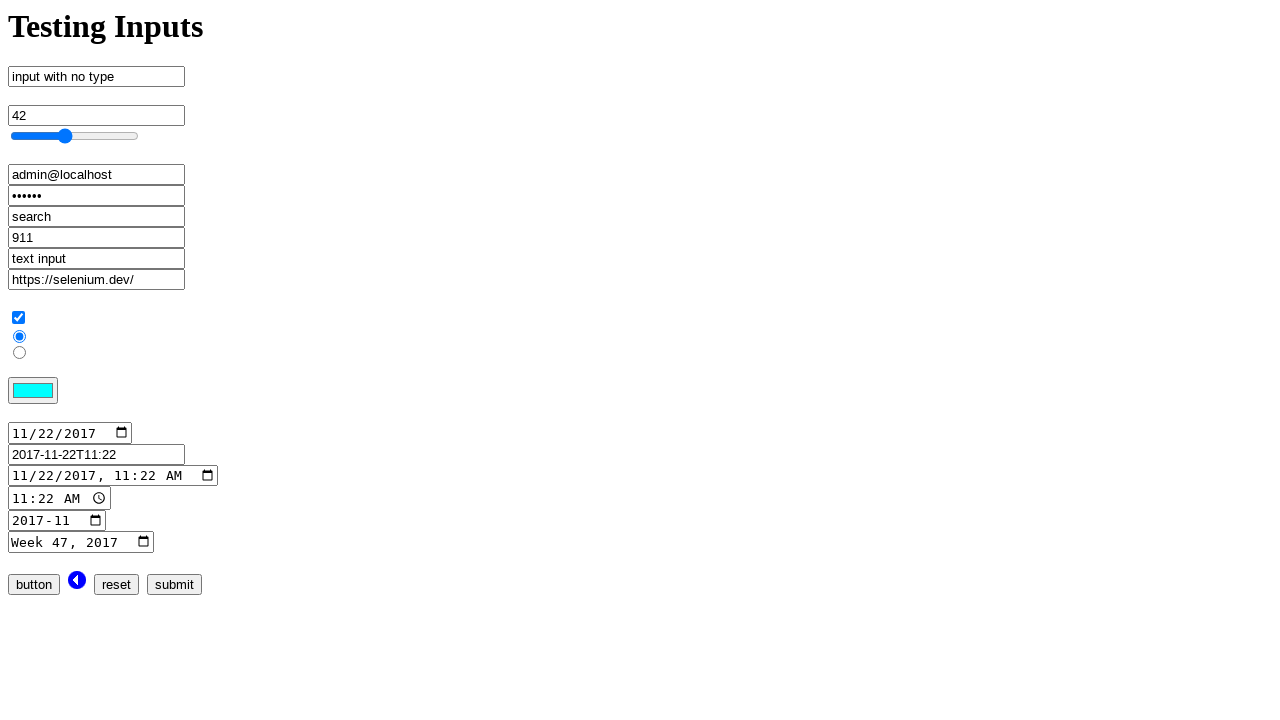

Located email input element
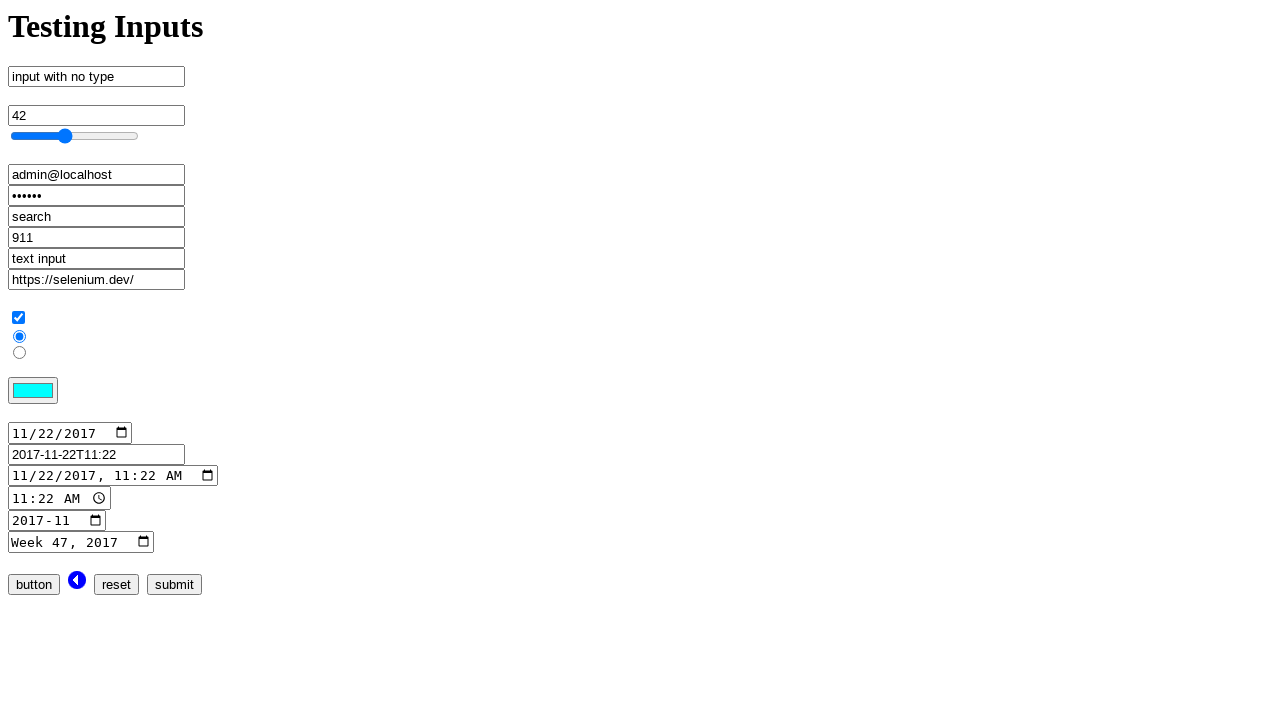

Retrieved tag name of email input element: INPUT
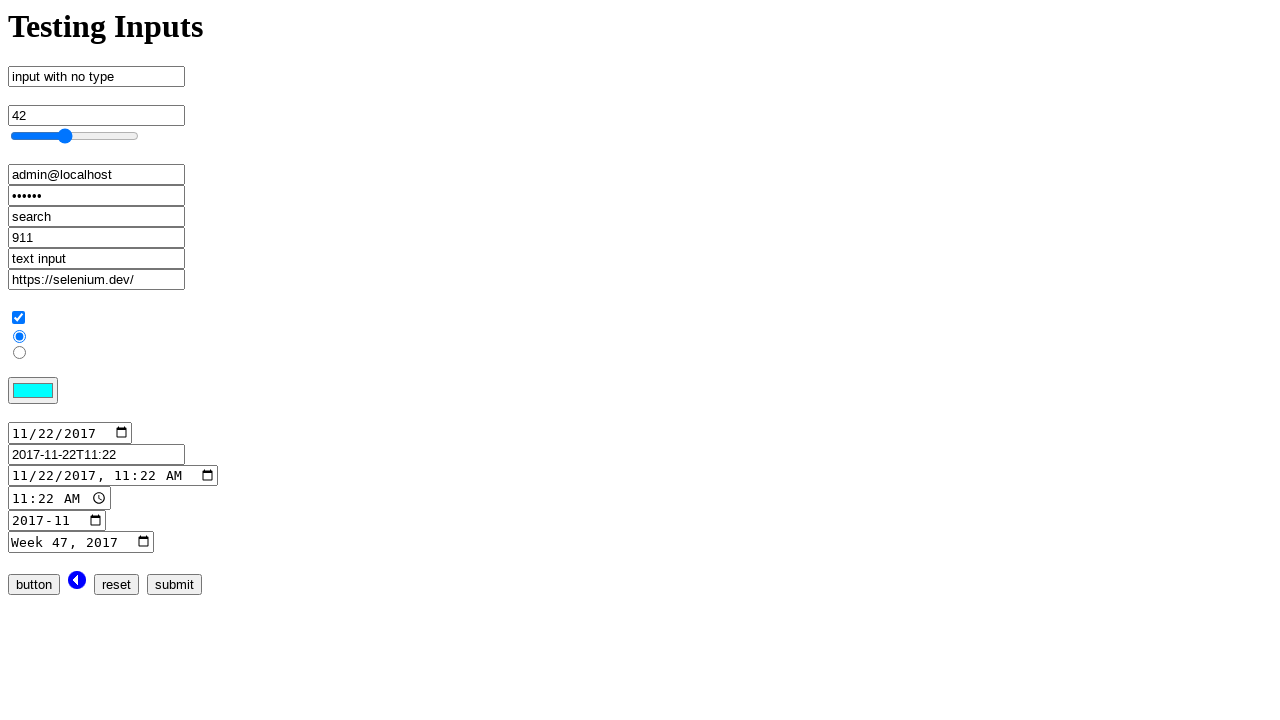

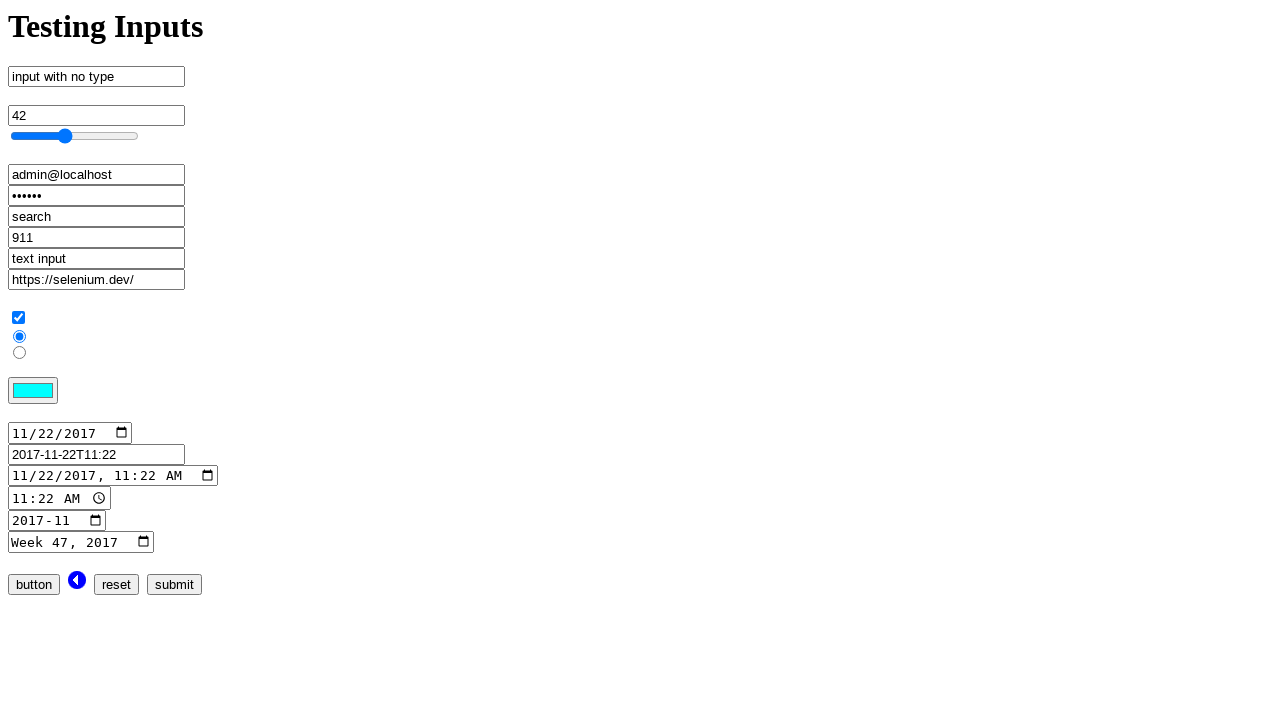